Navigates to testotomasyonu.com and verifies that the page title contains expected content

Starting URL: https://www.testotomasyonu.com

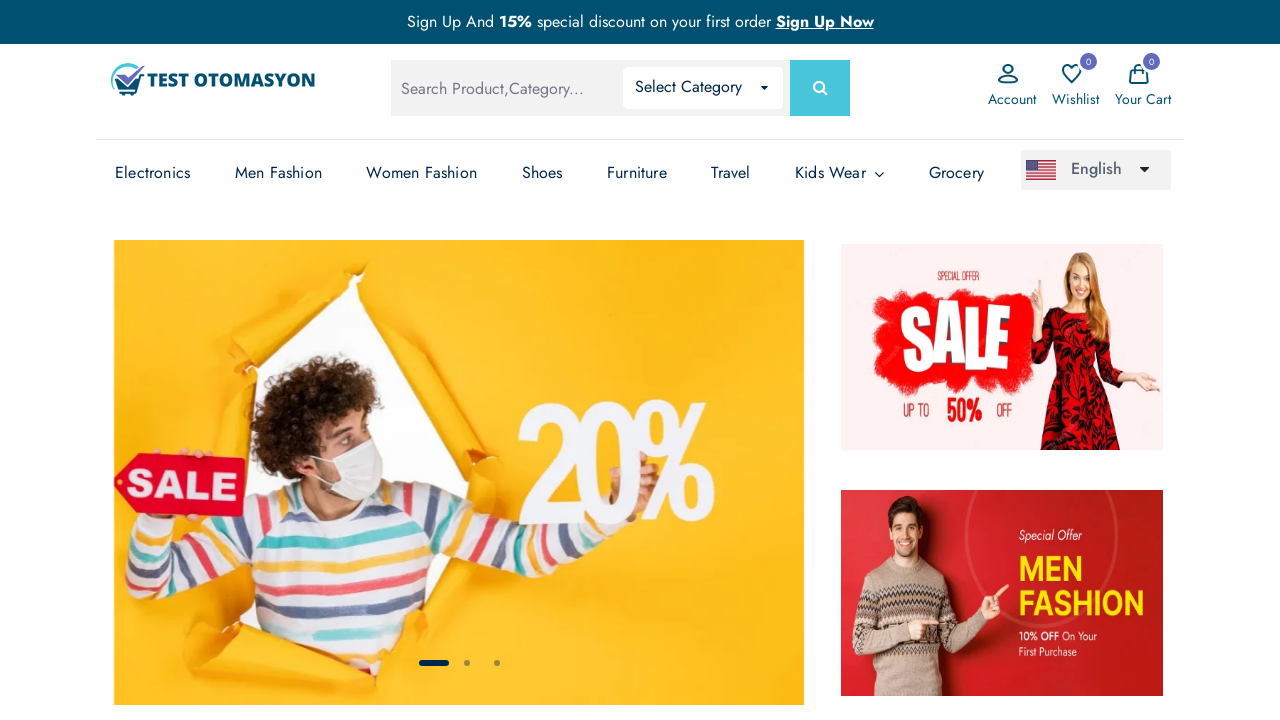

Waited for page to load (domcontentloaded)
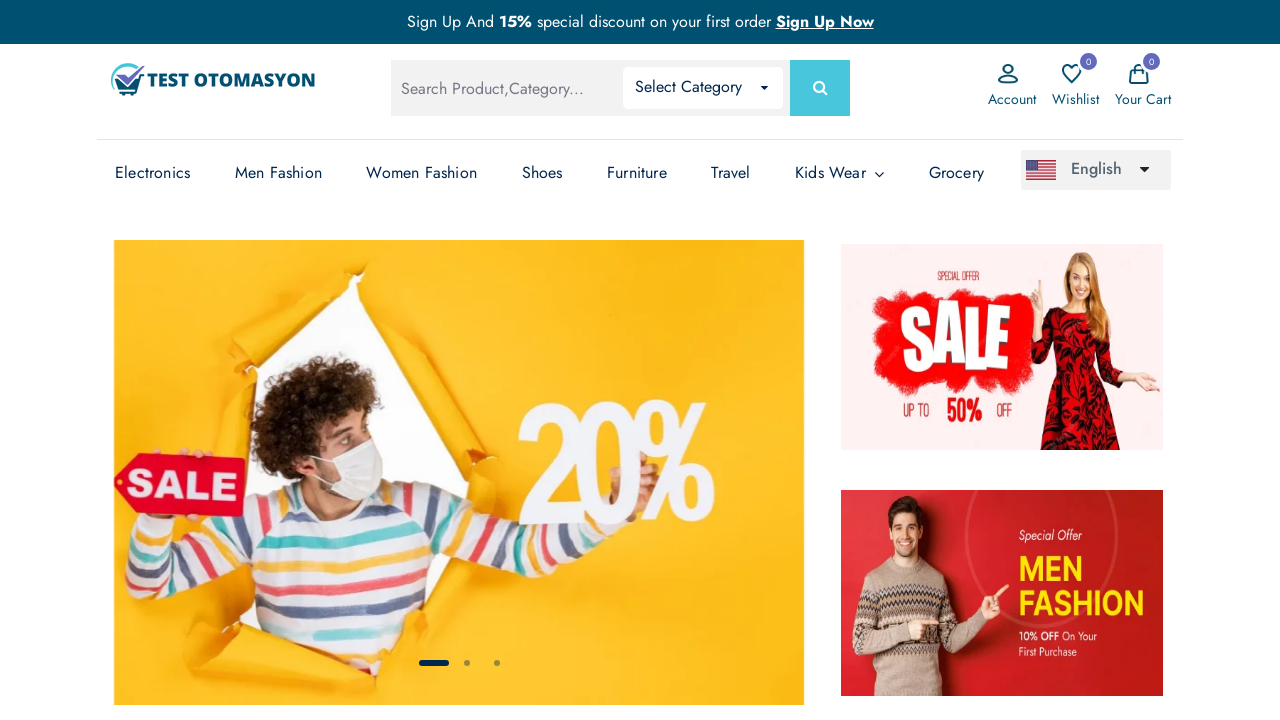

Retrieved page title: Test Otomasyonu - Test Otomasyonu
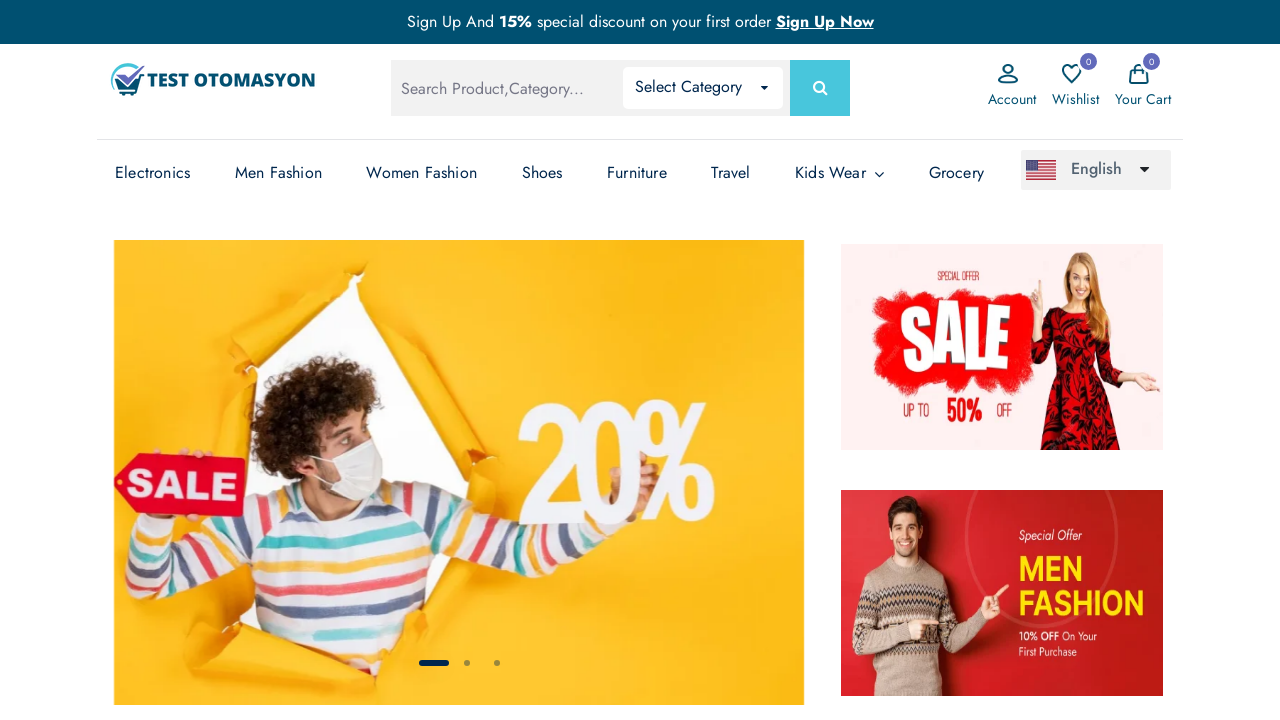

Verified page title contains 'Test' or 'Otomasyon'
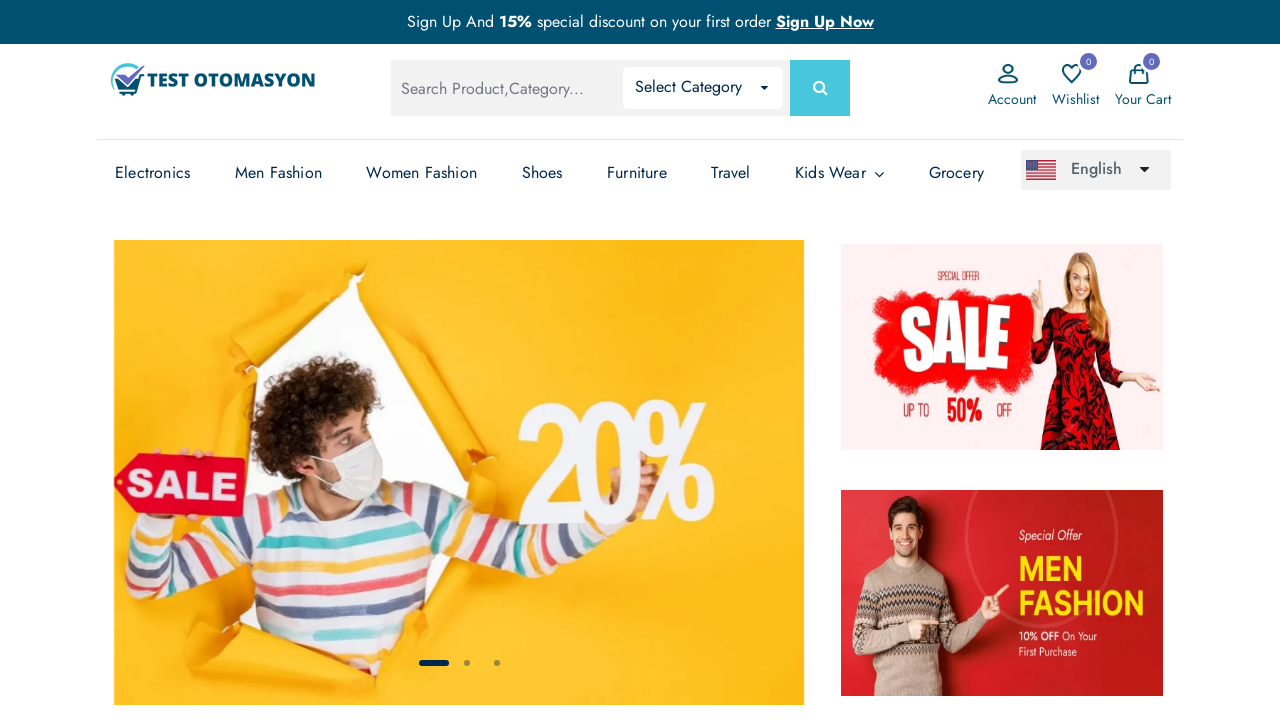

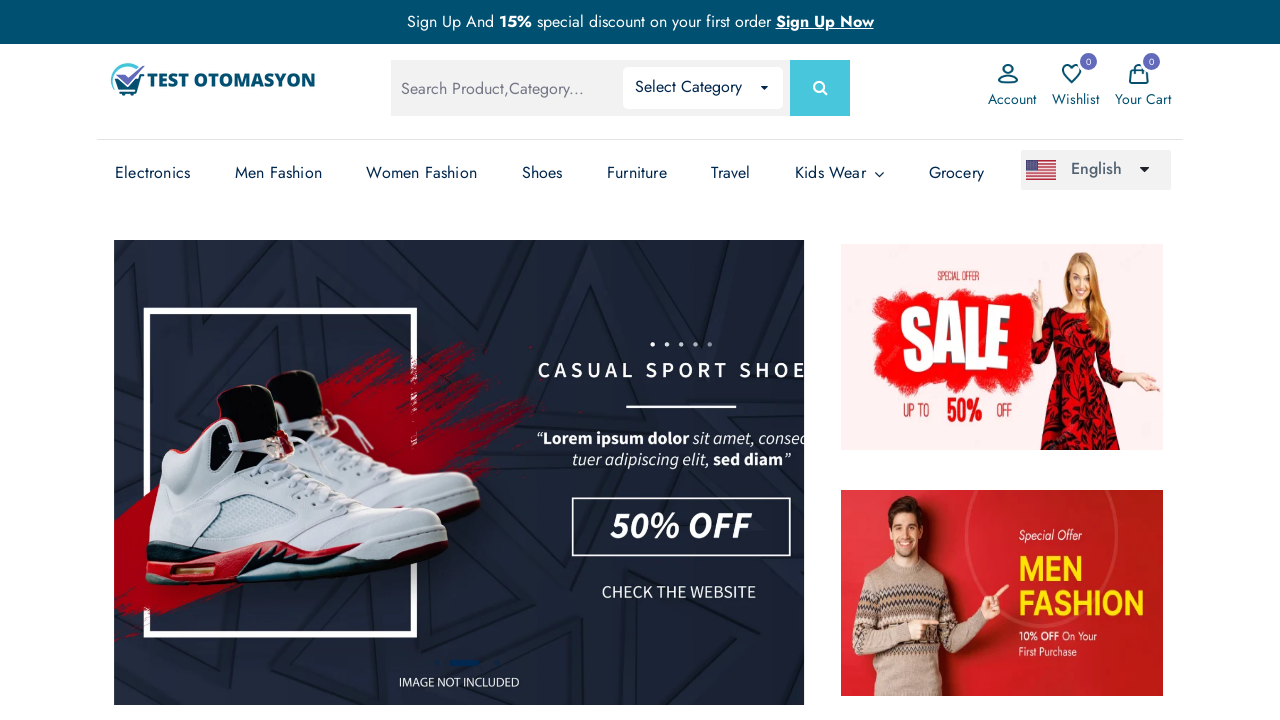